Navigates directly to the Atlassian Partner recognition page on TSoft Global website

Starting URL: https://www.tsoftglobal.com/partners/partners-atlassian/premio-atlassian-partner-of-the-year-2019/

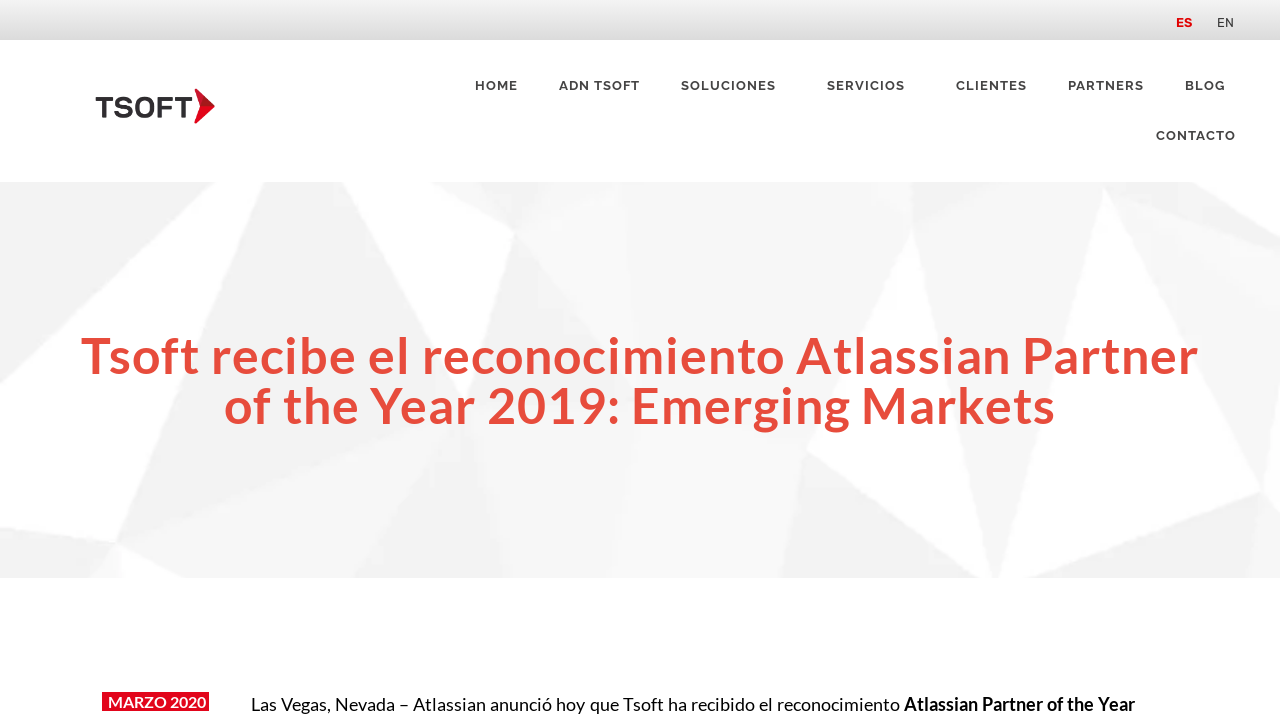

Navigated to Atlassian Partner recognition page on TSoft Global website
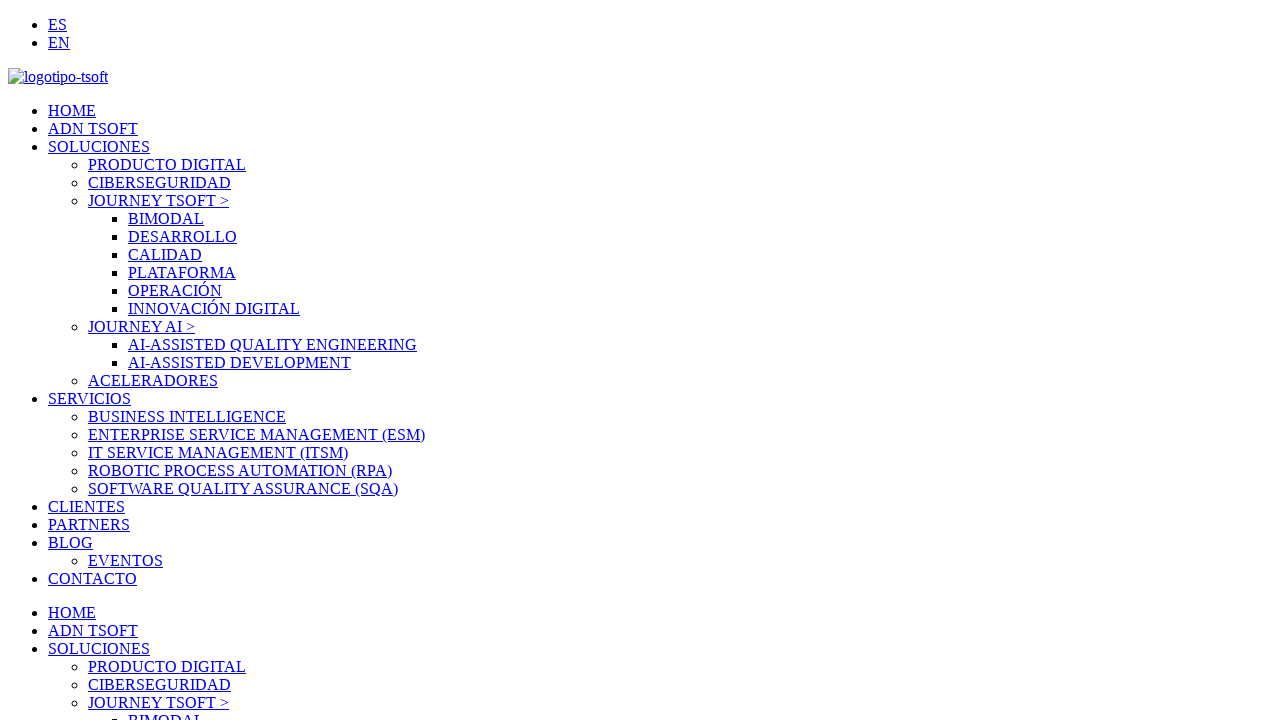

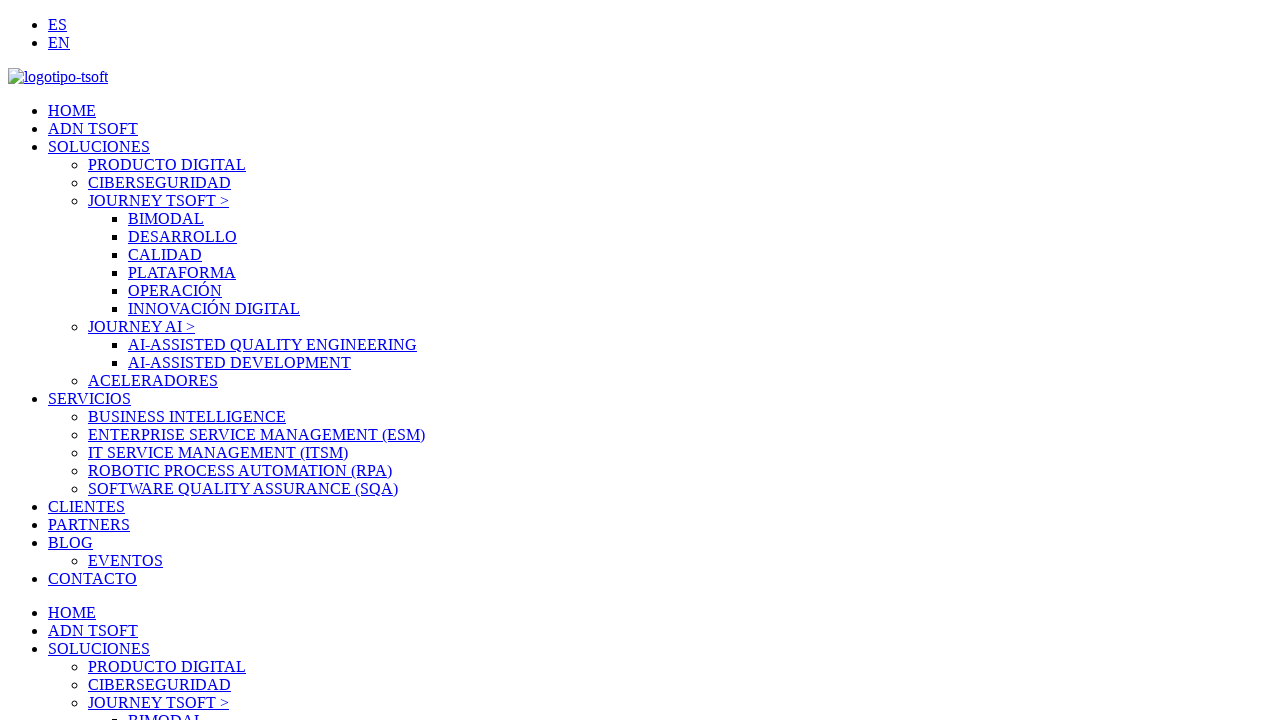